Navigates to Training Support website, verifies the home page title, then clicks the About link and verifies the About page title

Starting URL: https://v1.training-support.net/

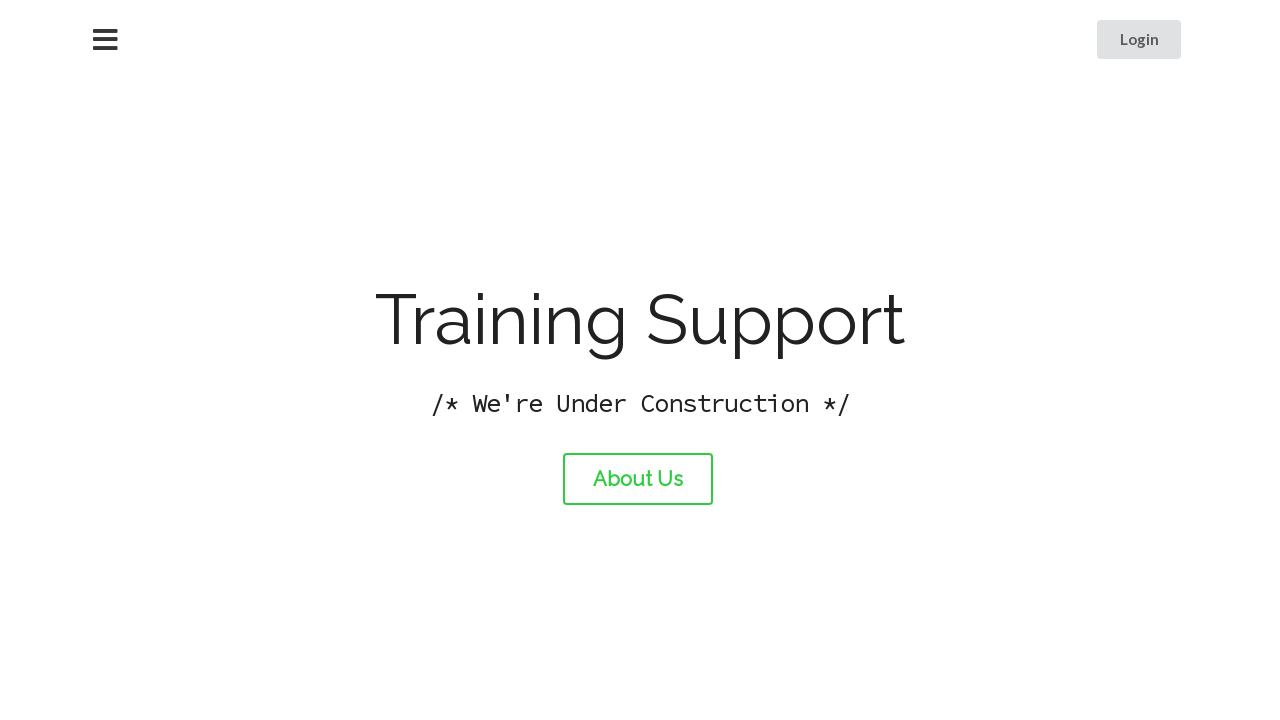

Navigated to Training Support website home page
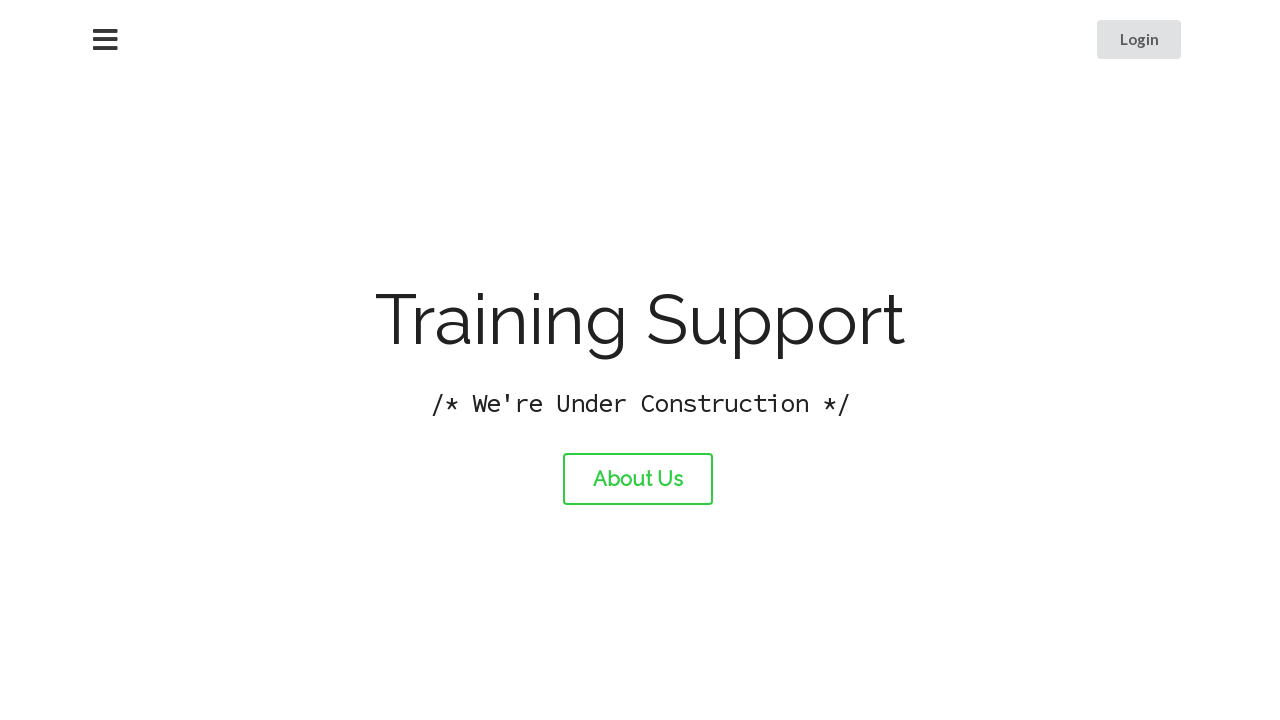

Verified home page title is 'Training Support'
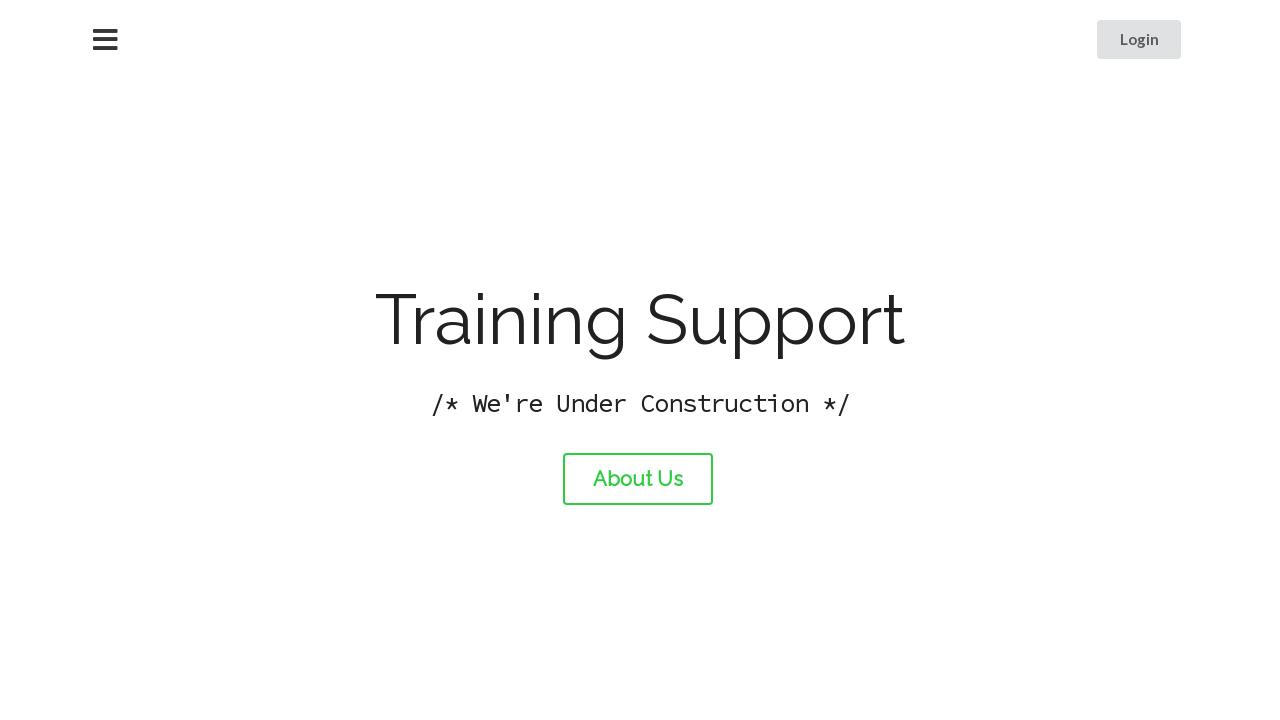

Clicked the About link at (638, 479) on #about-link
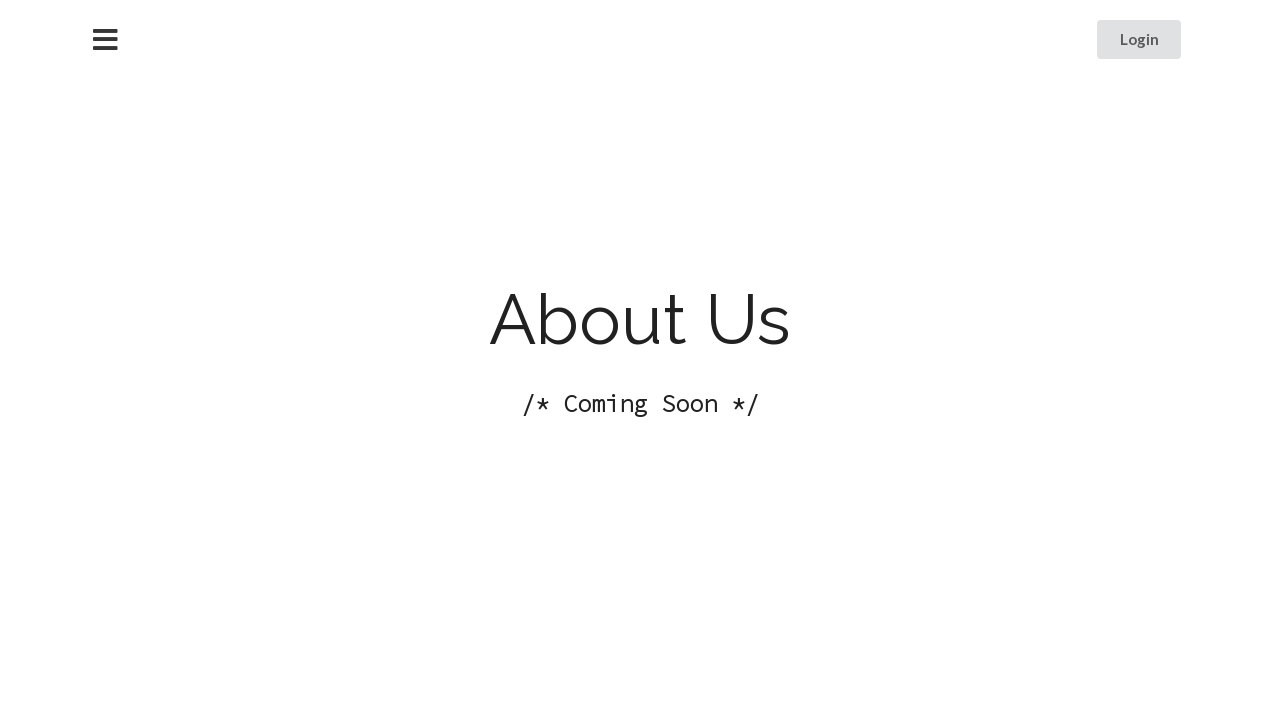

Page load state complete after About link navigation
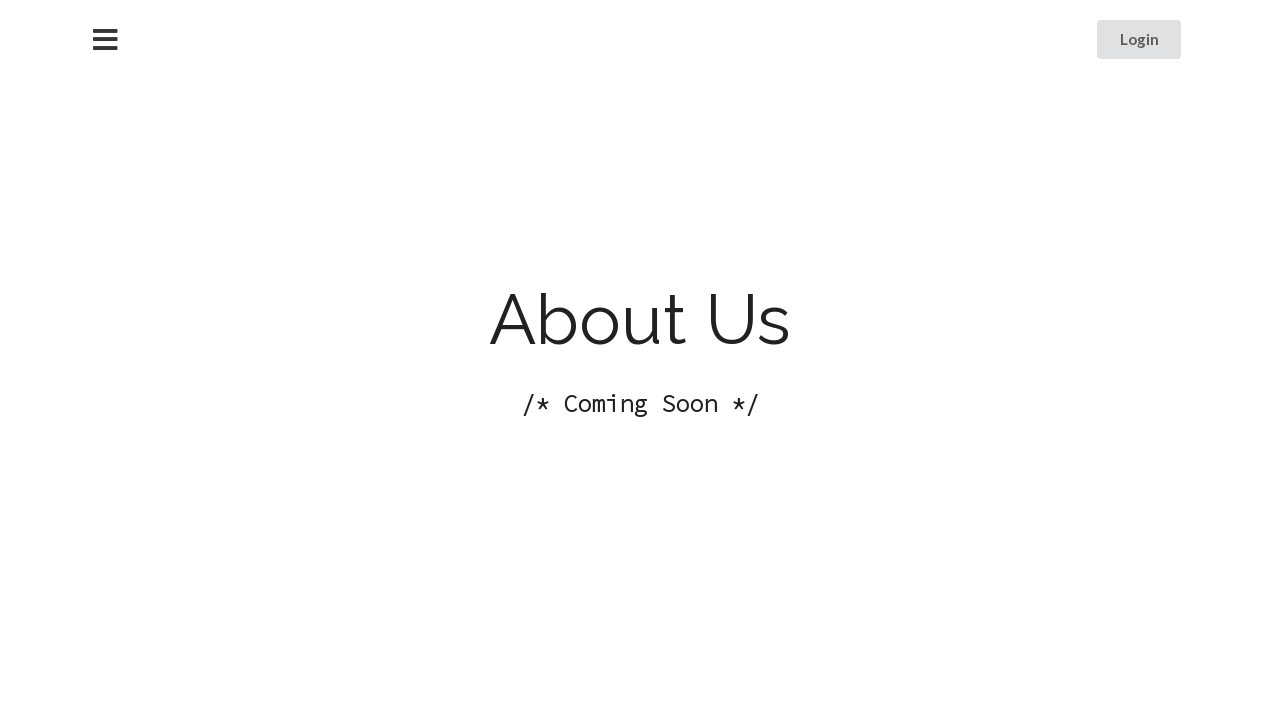

Verified About page title is 'About Training Support'
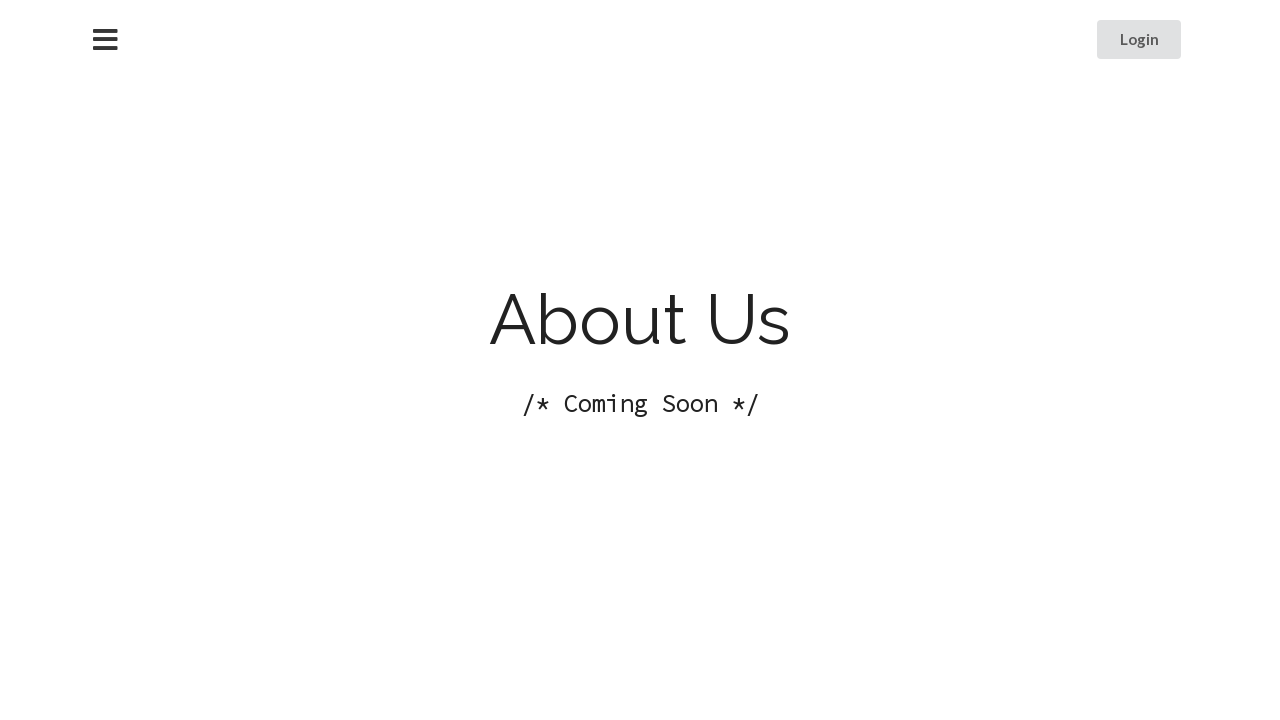

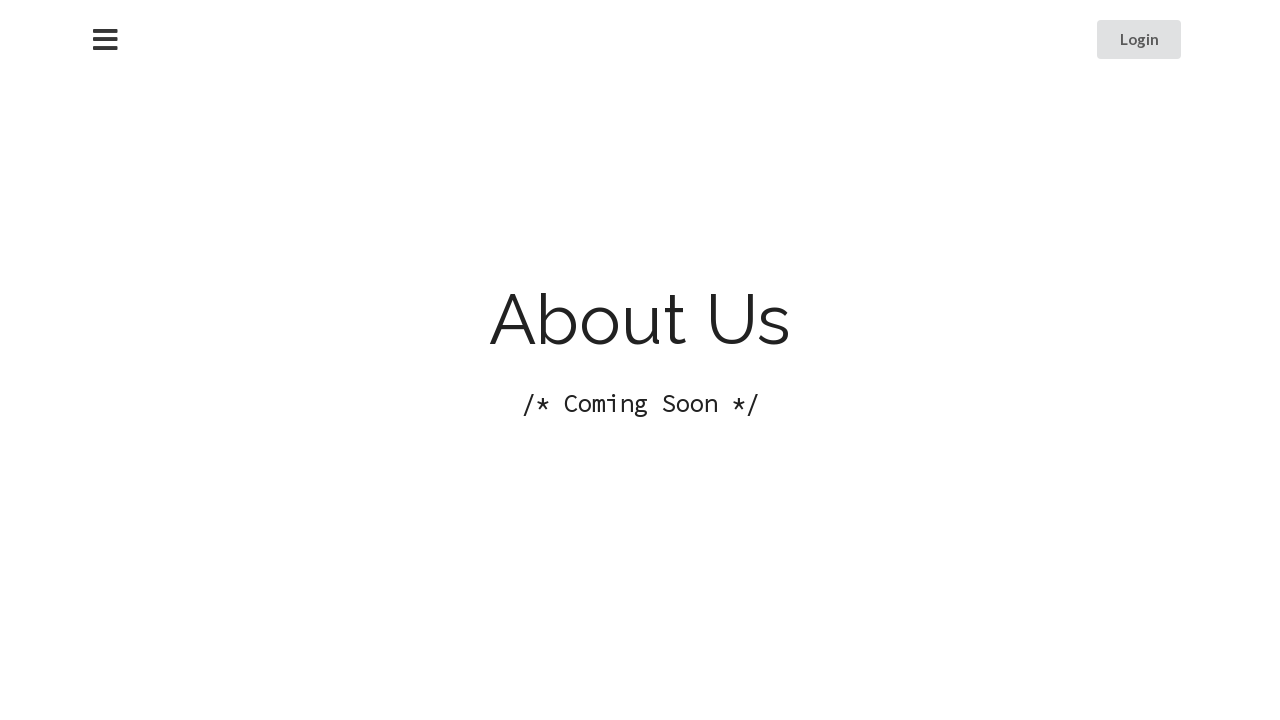